Tests keyboard input events on a training page by pressing the 'D' key, then performing Ctrl+A (select all) and Ctrl+C (copy) keyboard shortcuts

Starting URL: https://v1.training-support.net/selenium/input-events

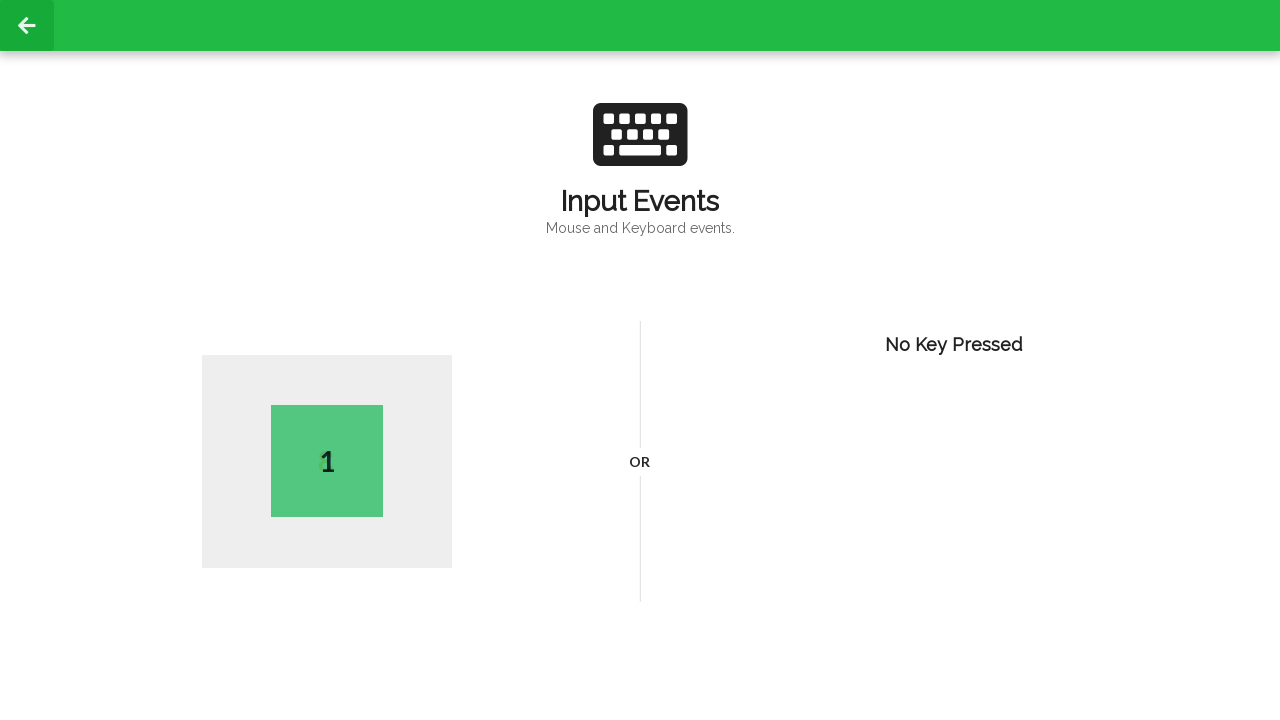

Pressed 'D' key
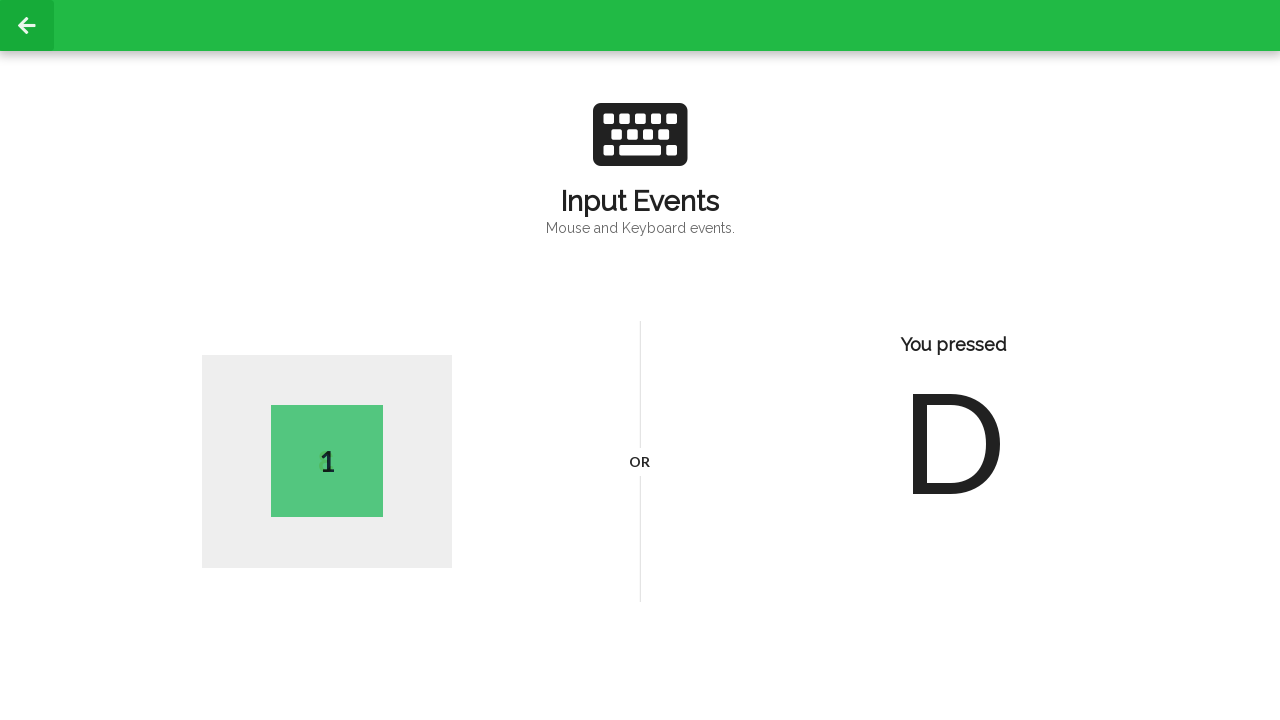

Pressed Ctrl+A to select all
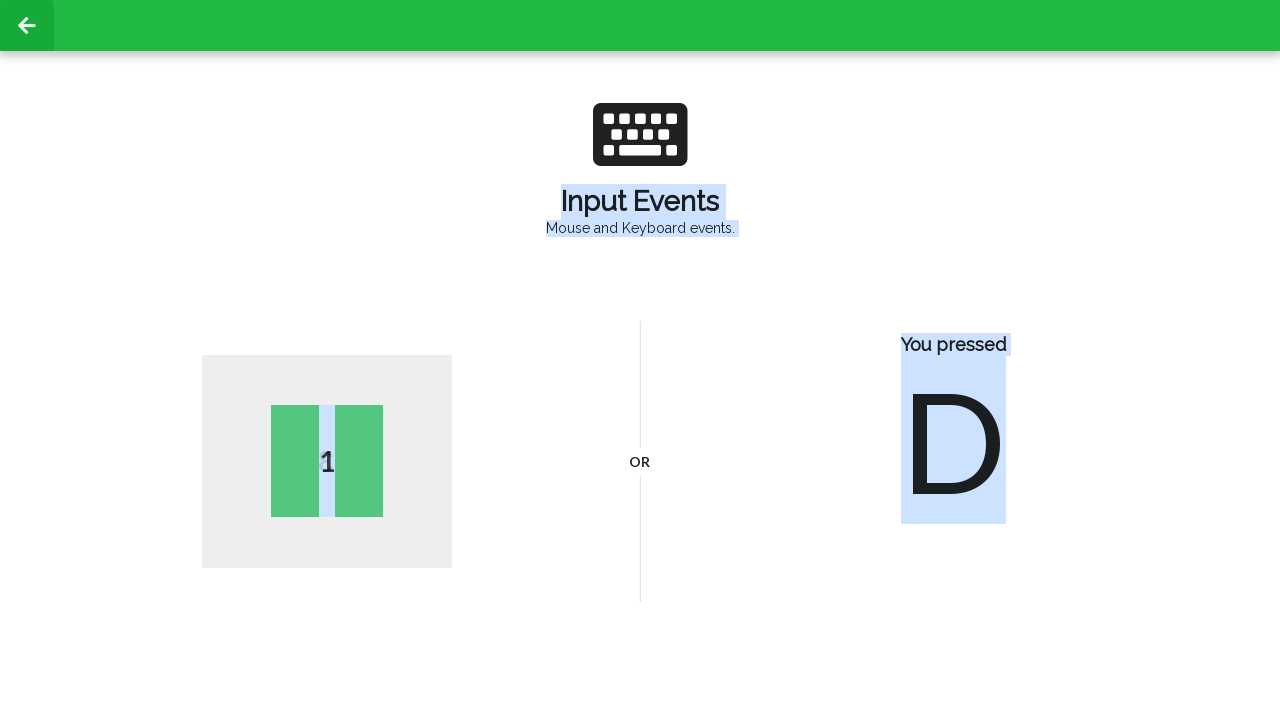

Pressed Ctrl+C to copy
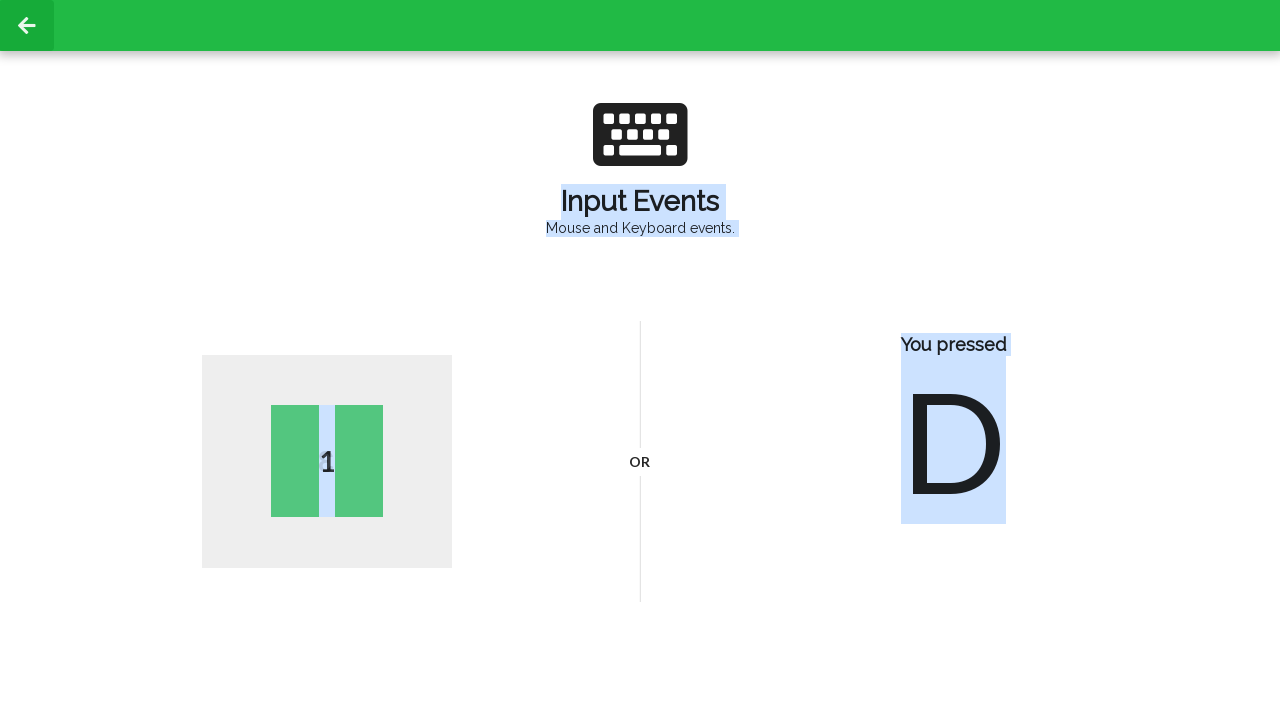

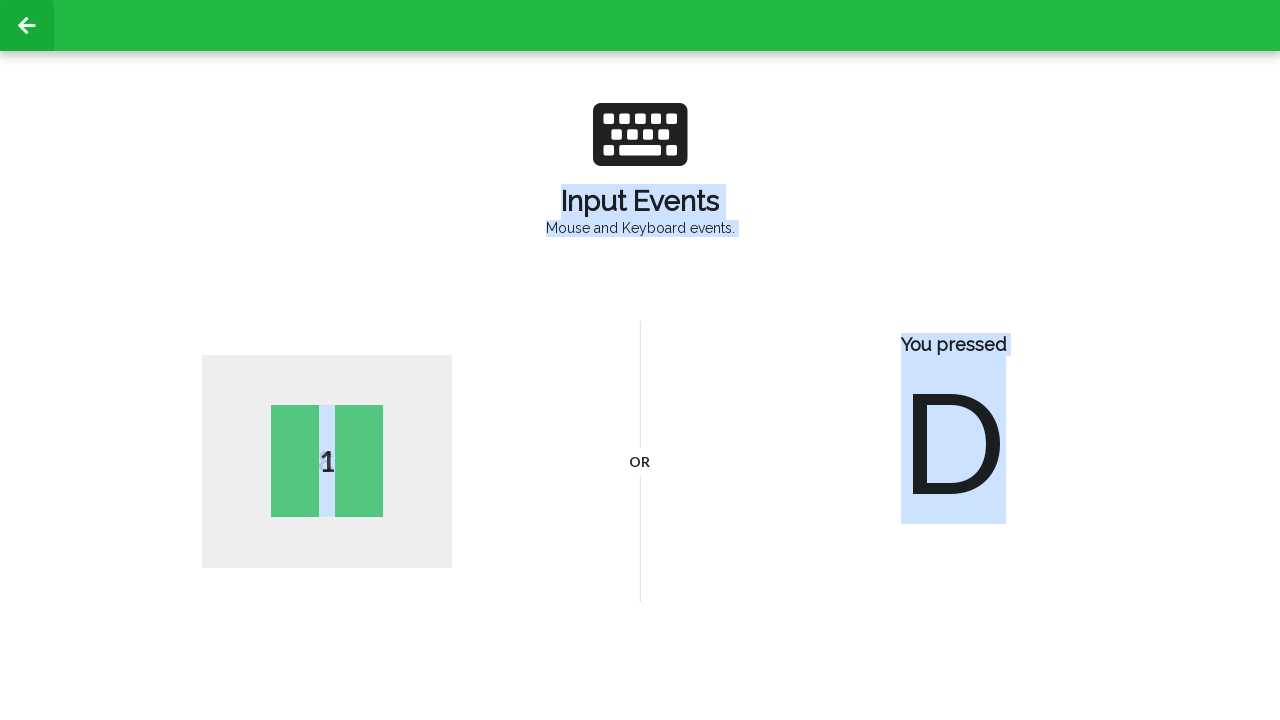